Tests drag and drop functionality on jQuery UI demo page by dragging a small box element and dropping it onto a larger droppable target area within an iframe

Starting URL: https://jqueryui.com/droppable/

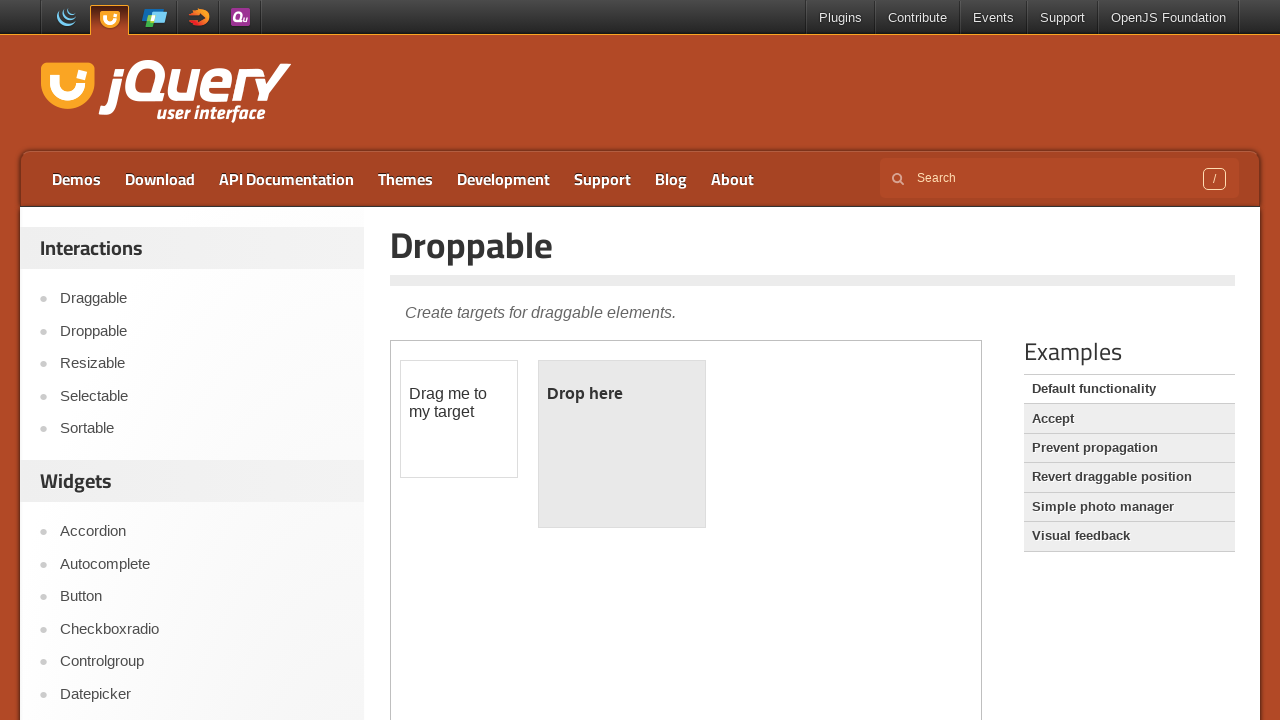

Located the demo iframe
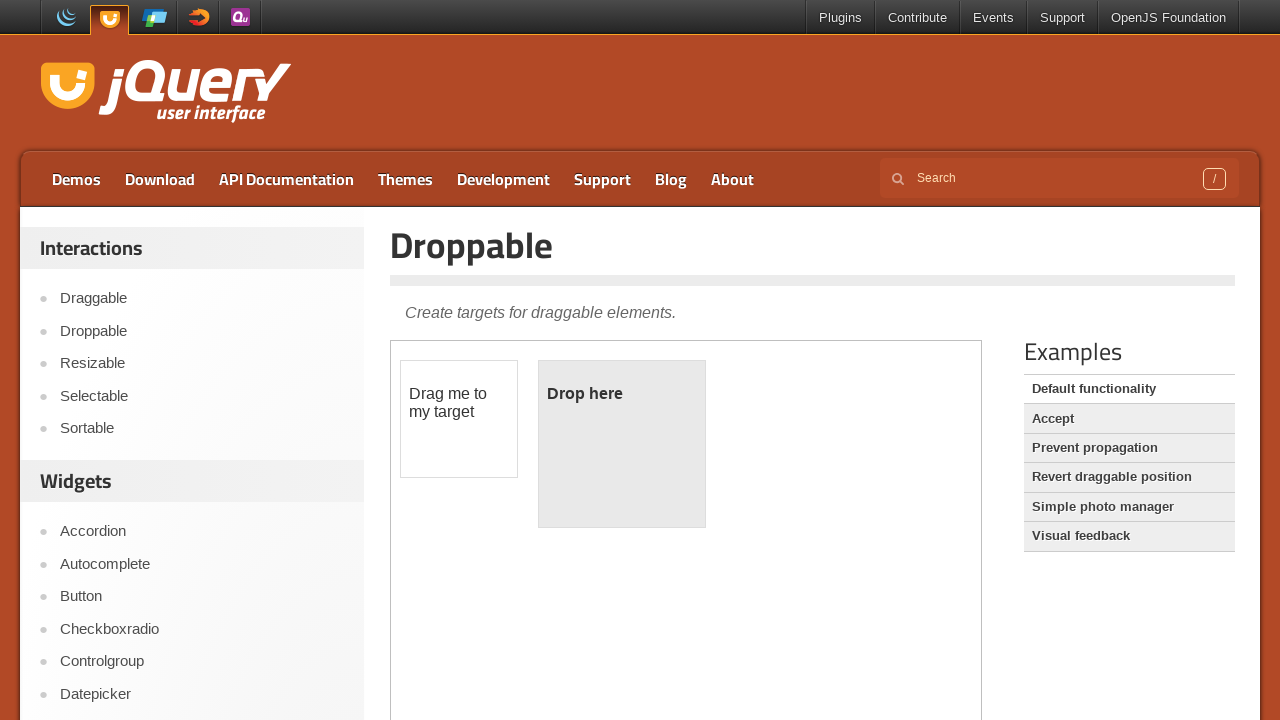

Located the draggable box element
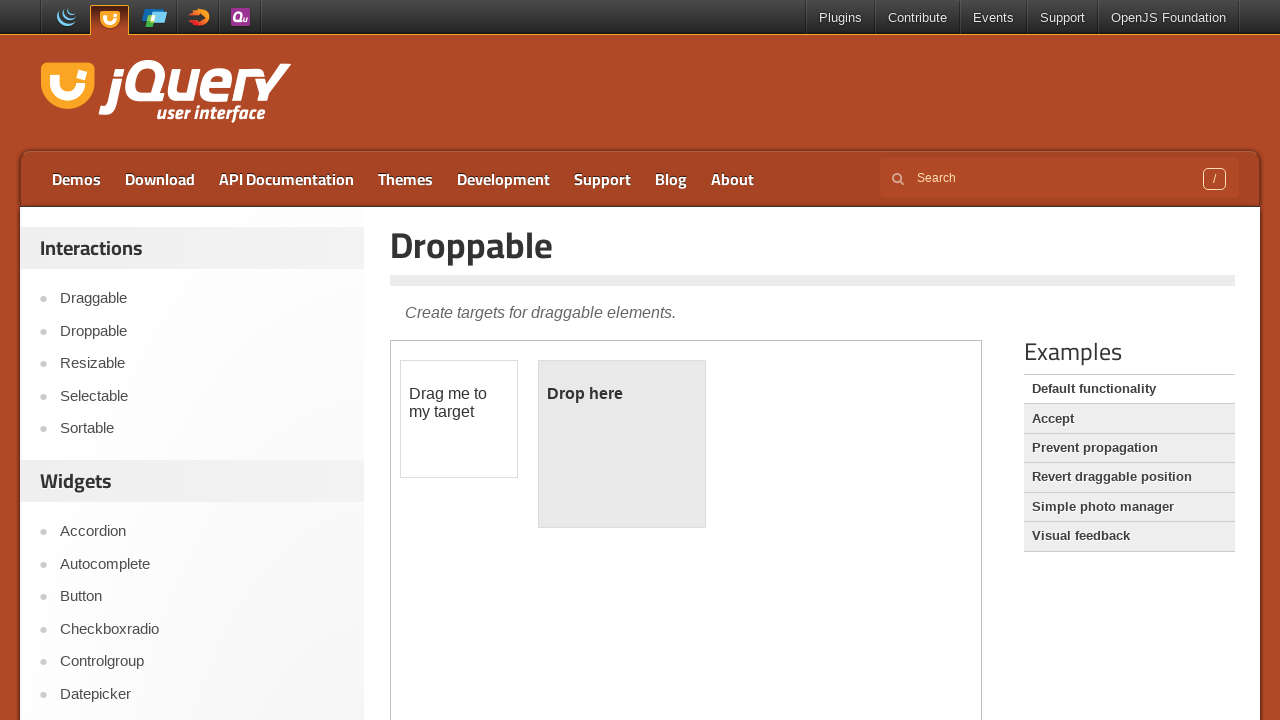

Draggable element became visible
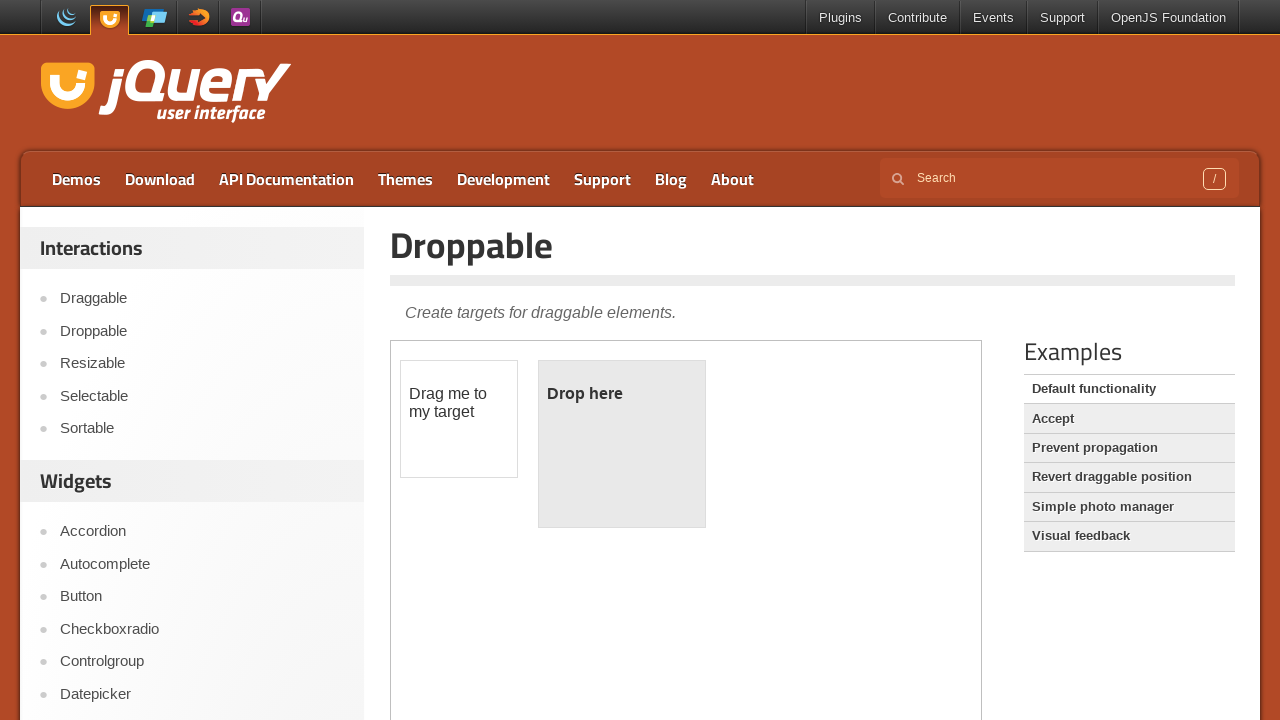

Located the droppable target area
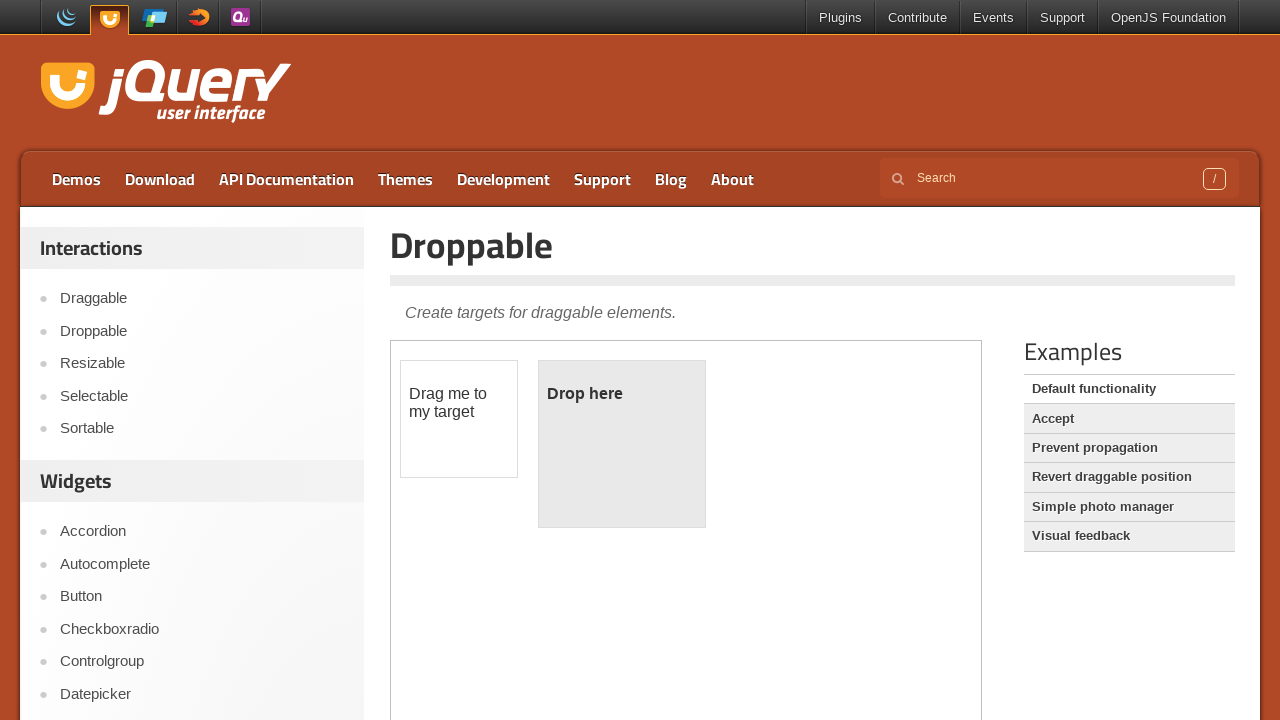

Droppable target area became visible
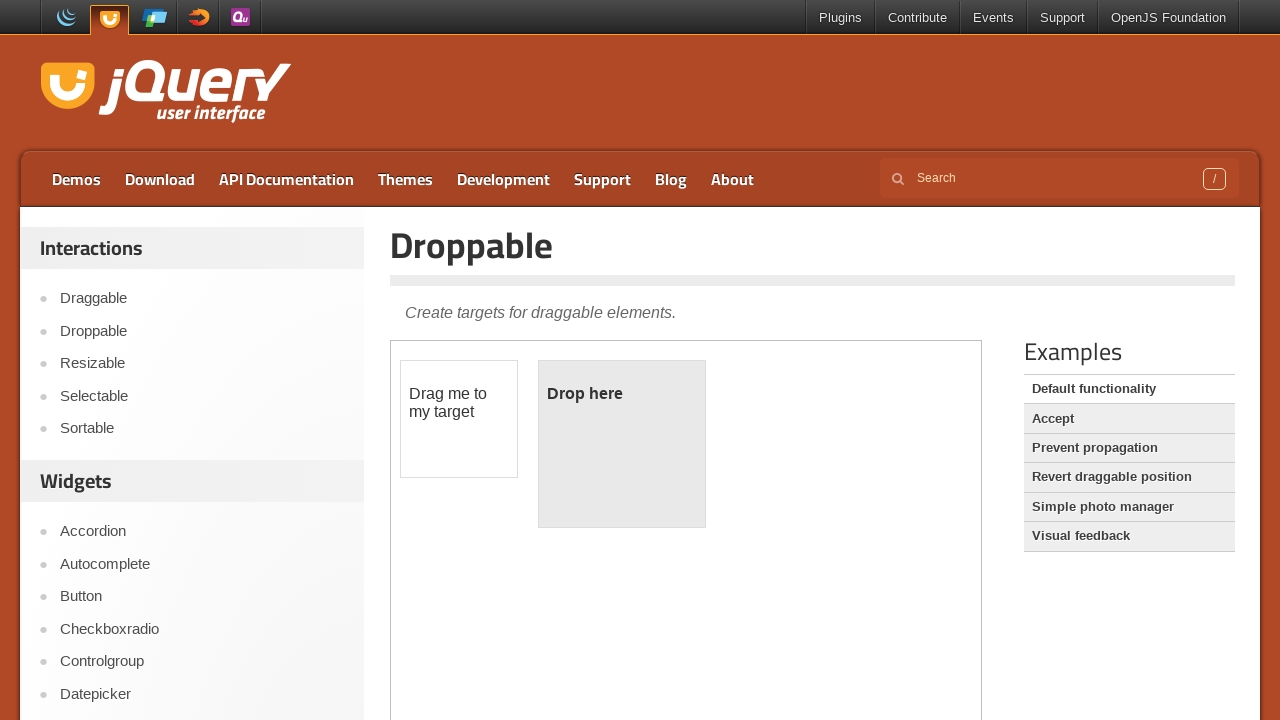

Dragged the small box element onto the droppable target area at (622, 444)
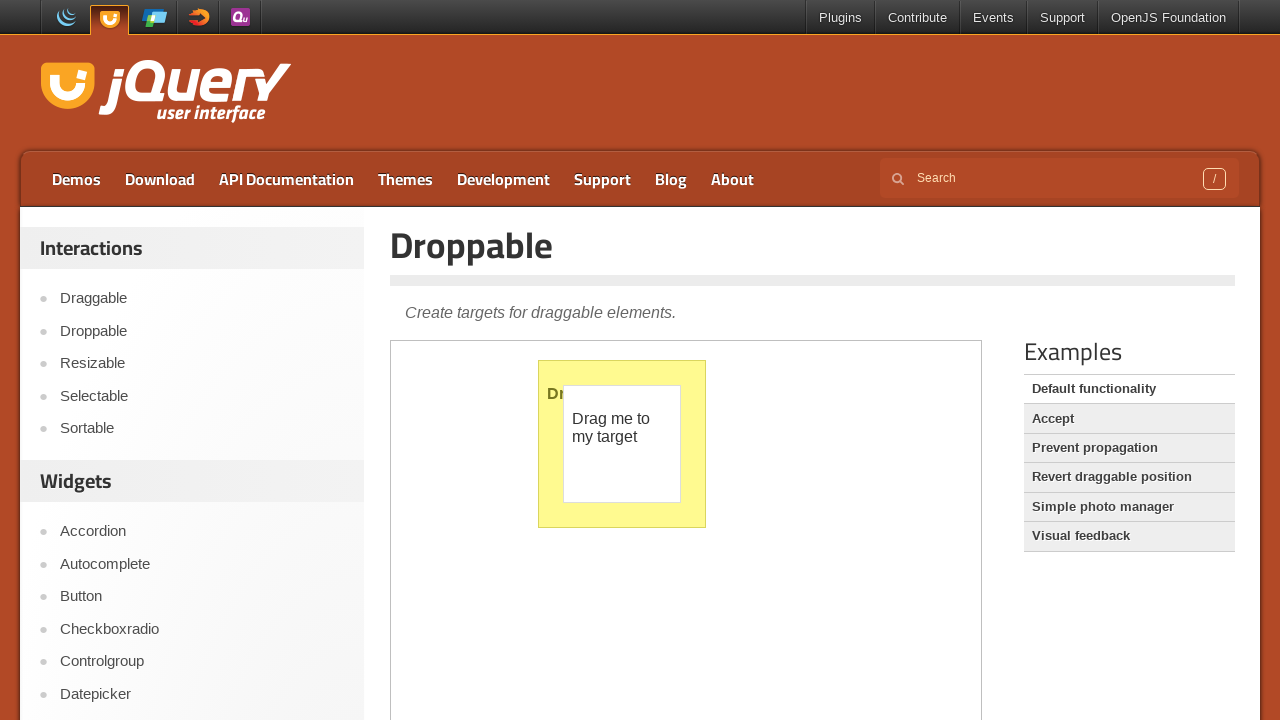

Verified drop was successful - droppable element highlighted
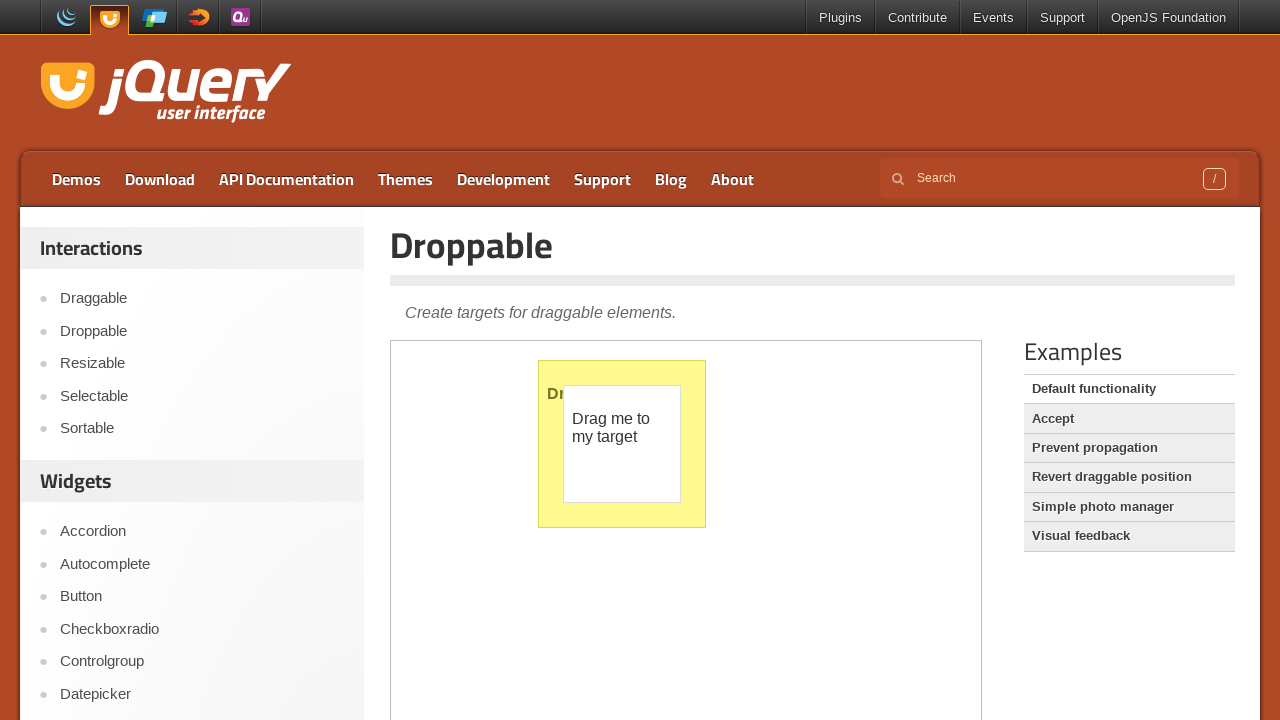

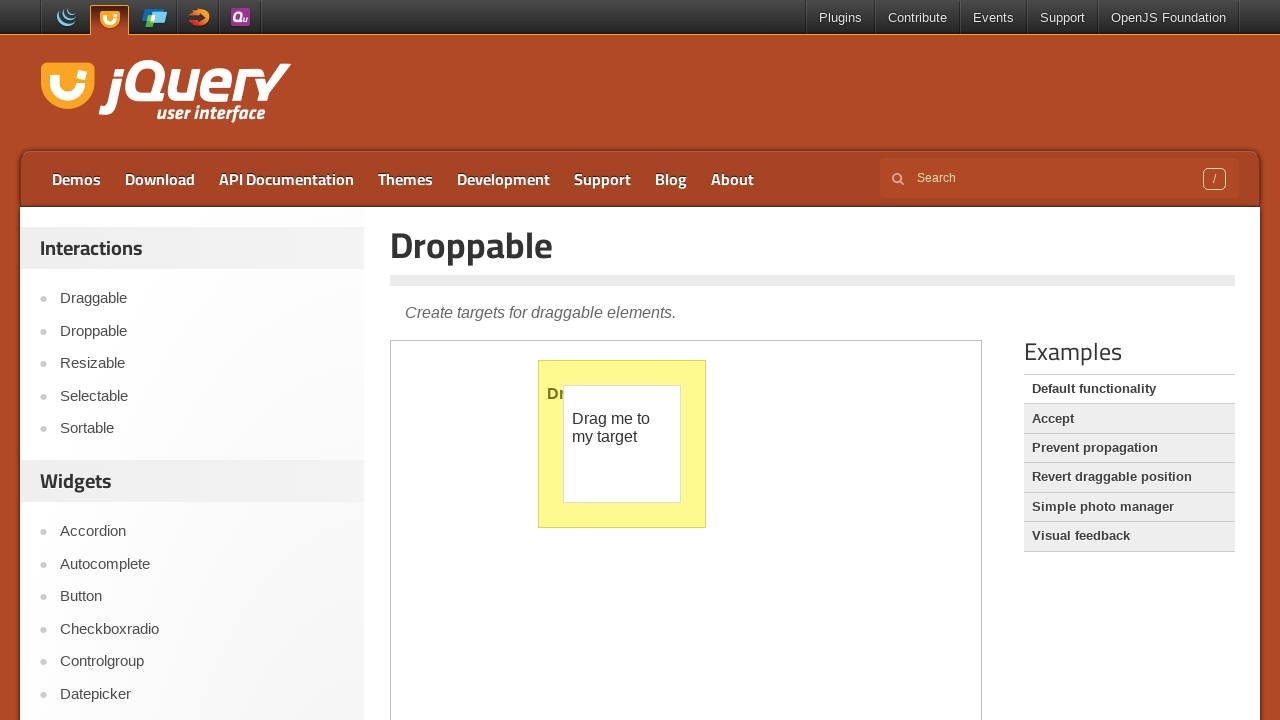